Tests successful form submission with all required fields filled correctly

Starting URL: https://teroauralinna.github.io/vue-demo-form/

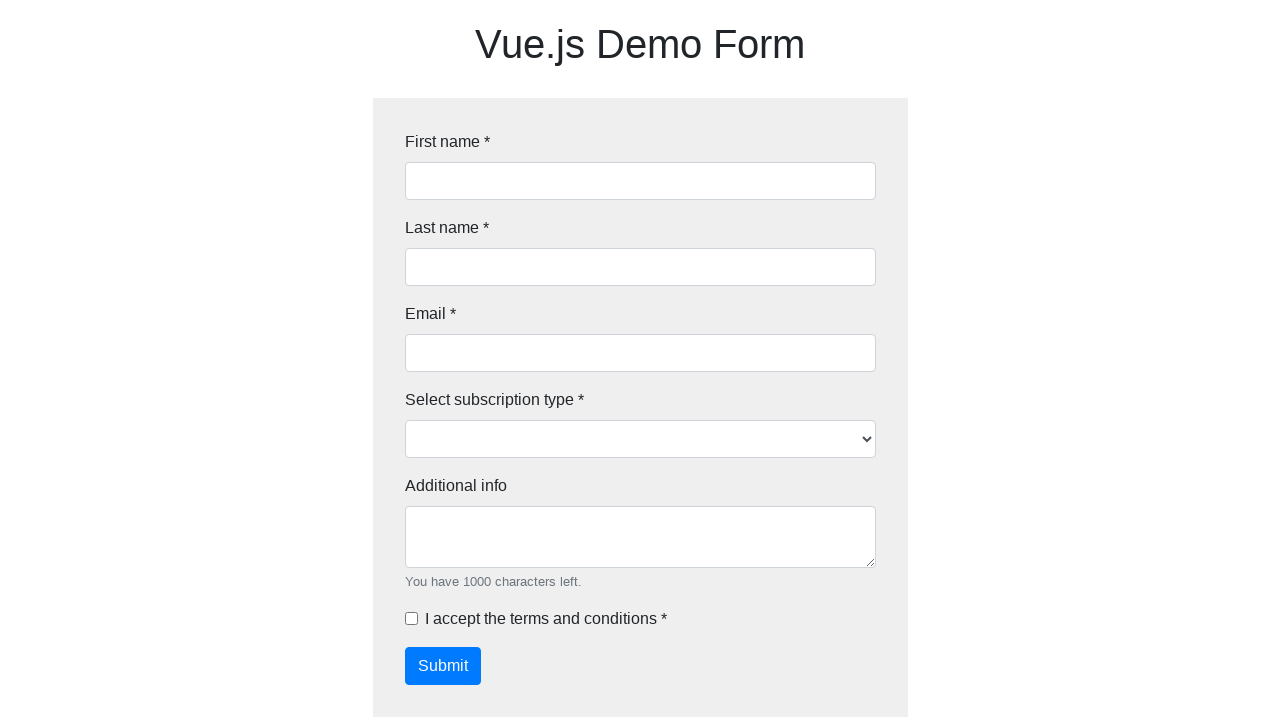

Filled first name field with 'JohnSmith' on #firstName
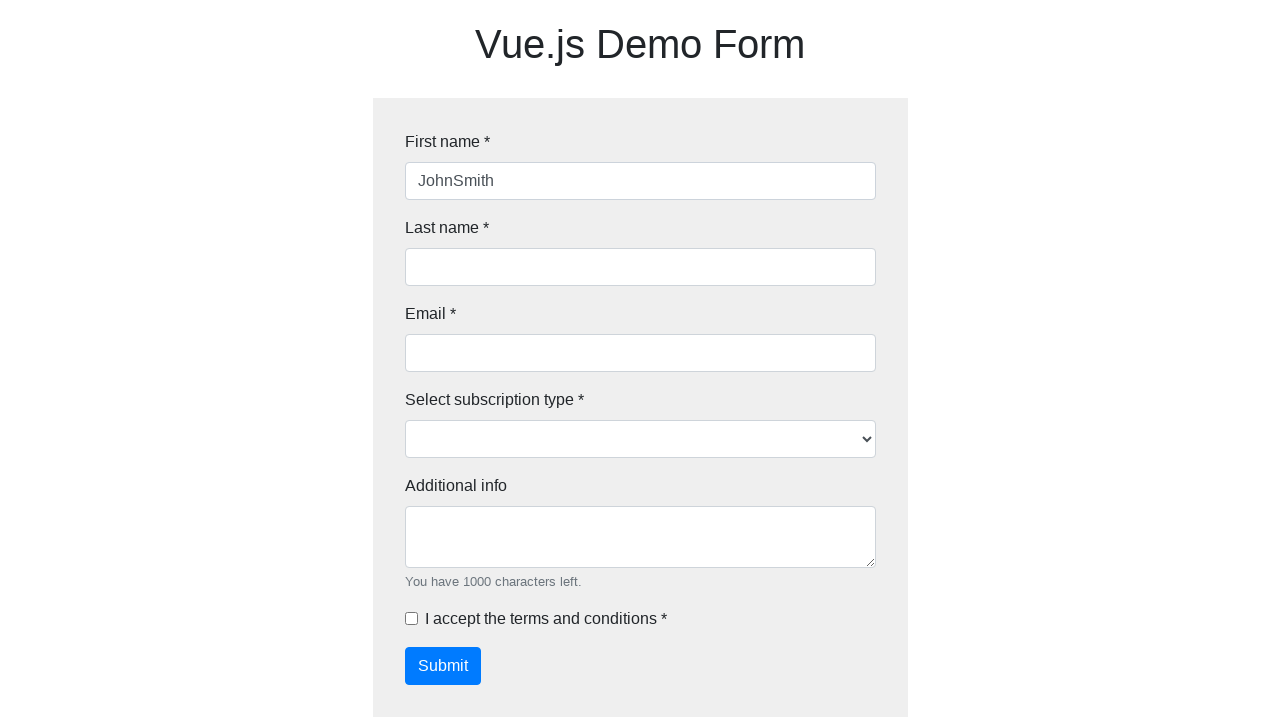

Filled last name field with 'Anderson' on #lastName
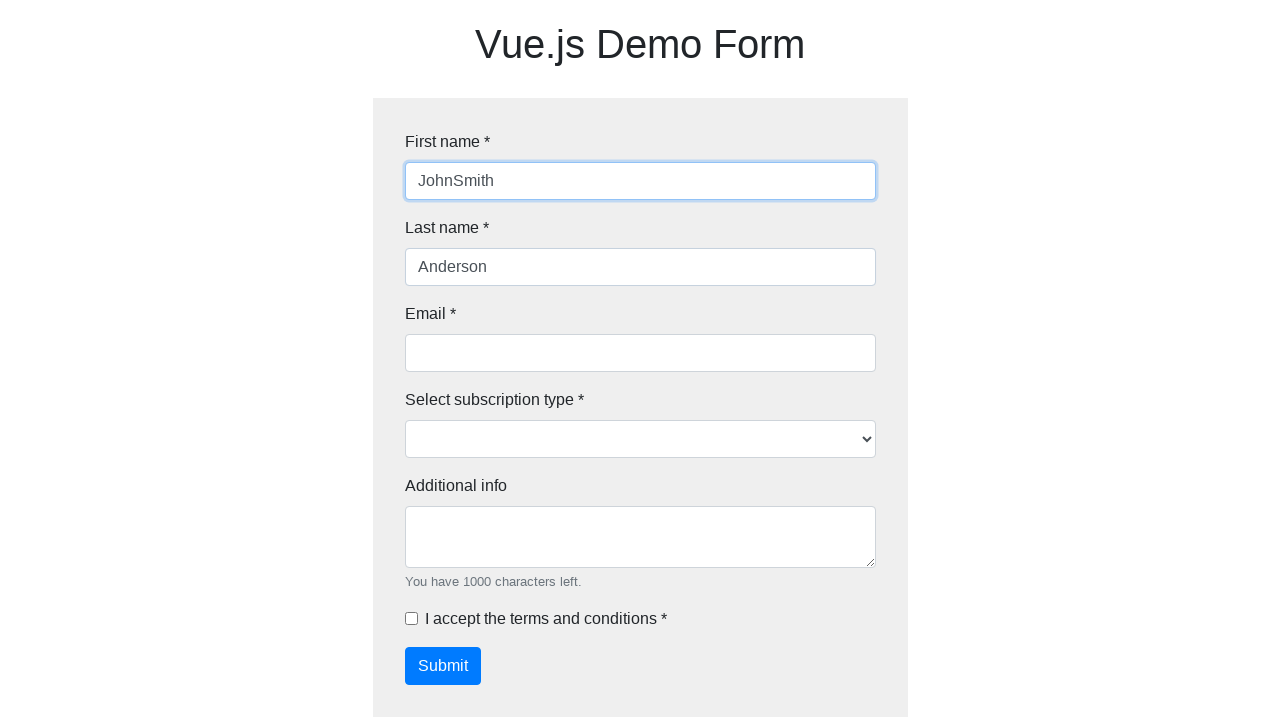

Filled email field with 'test123@gmail.com' on #email
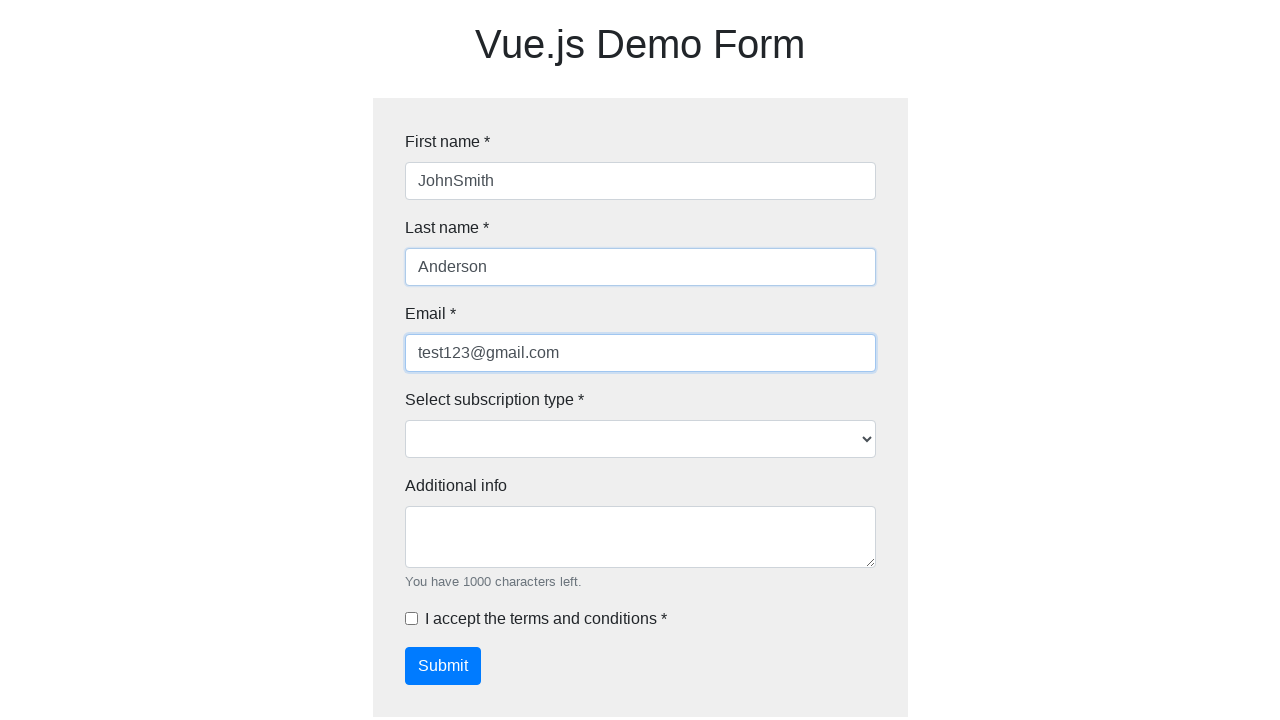

Selected 'starter' subscription type on #type
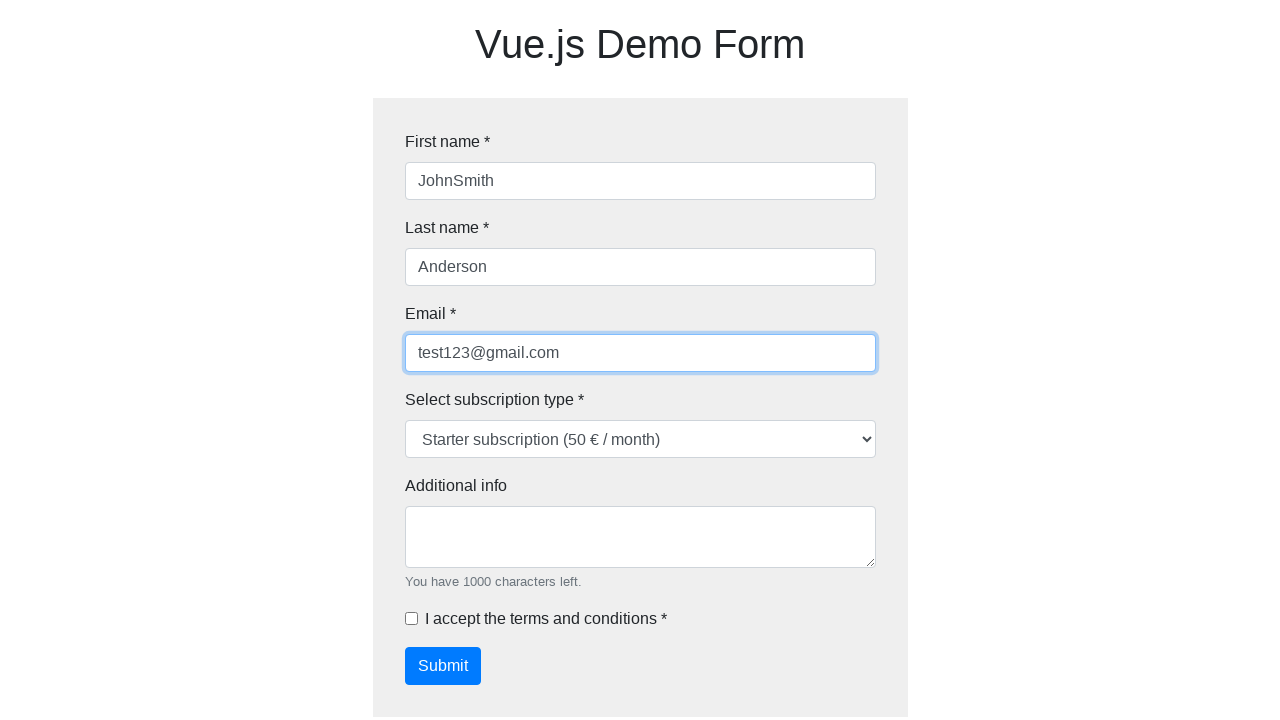

Filled additional info field with test information on #additionalInfo
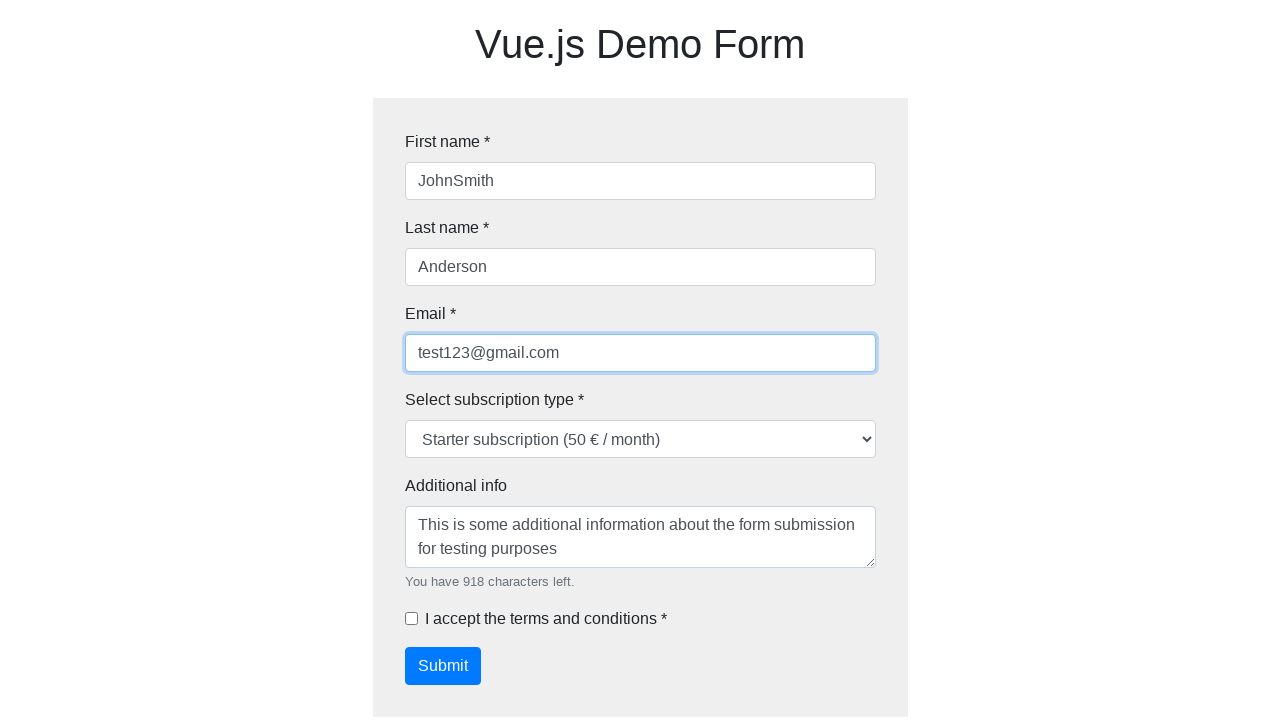

Checked terms and conditions checkbox at (411, 618) on #terms
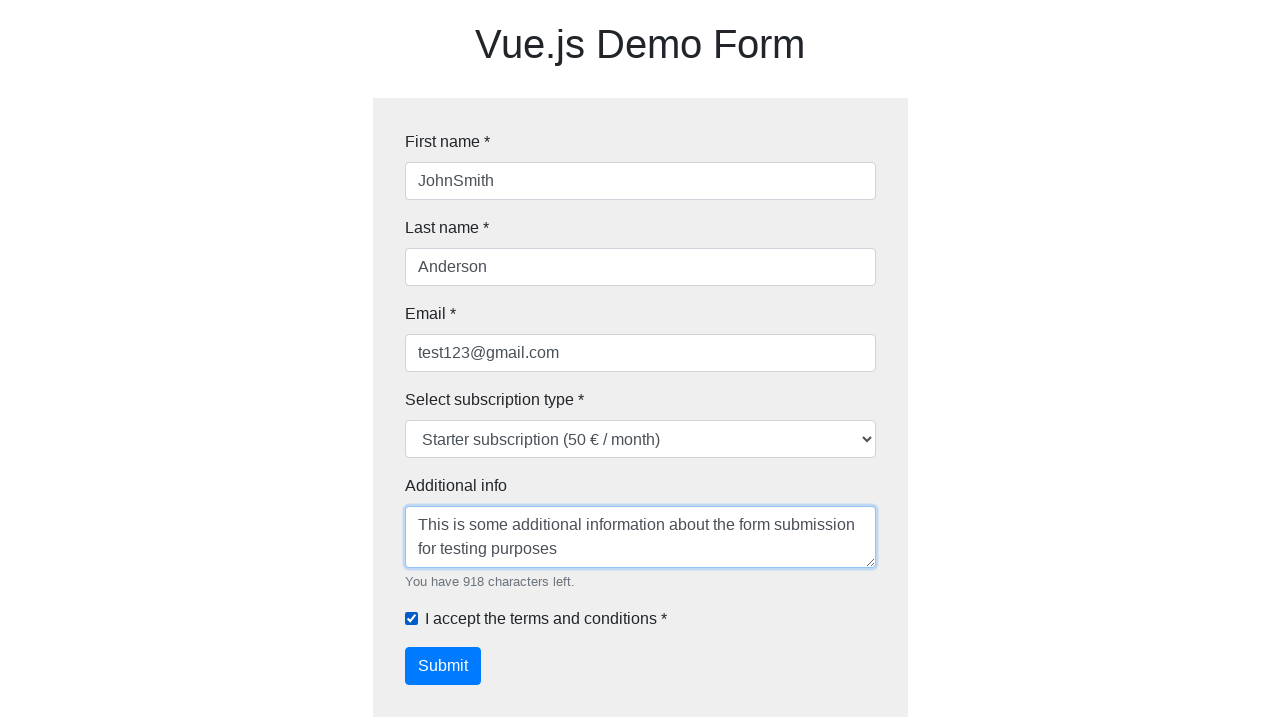

Clicked form submit button at (442, 666) on xpath=//*[@id="app"]/div/div/div/form/div[7]/button
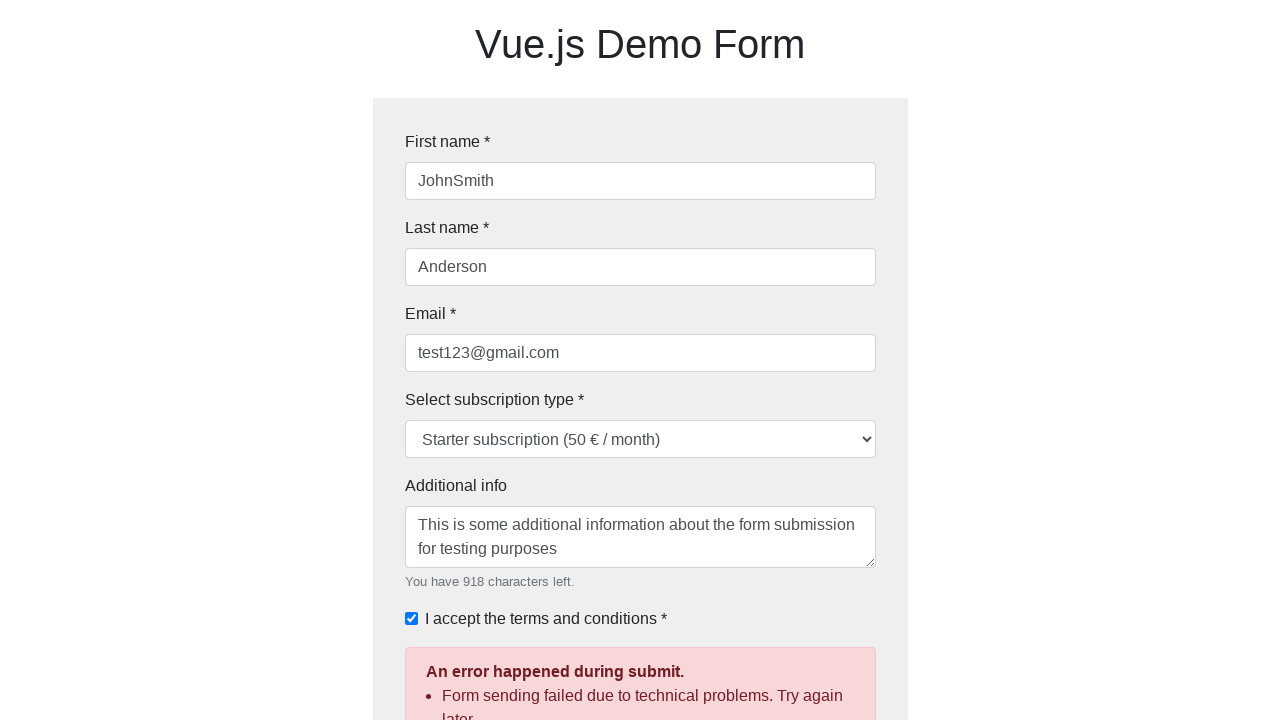

Waited 1000ms for form submission to complete
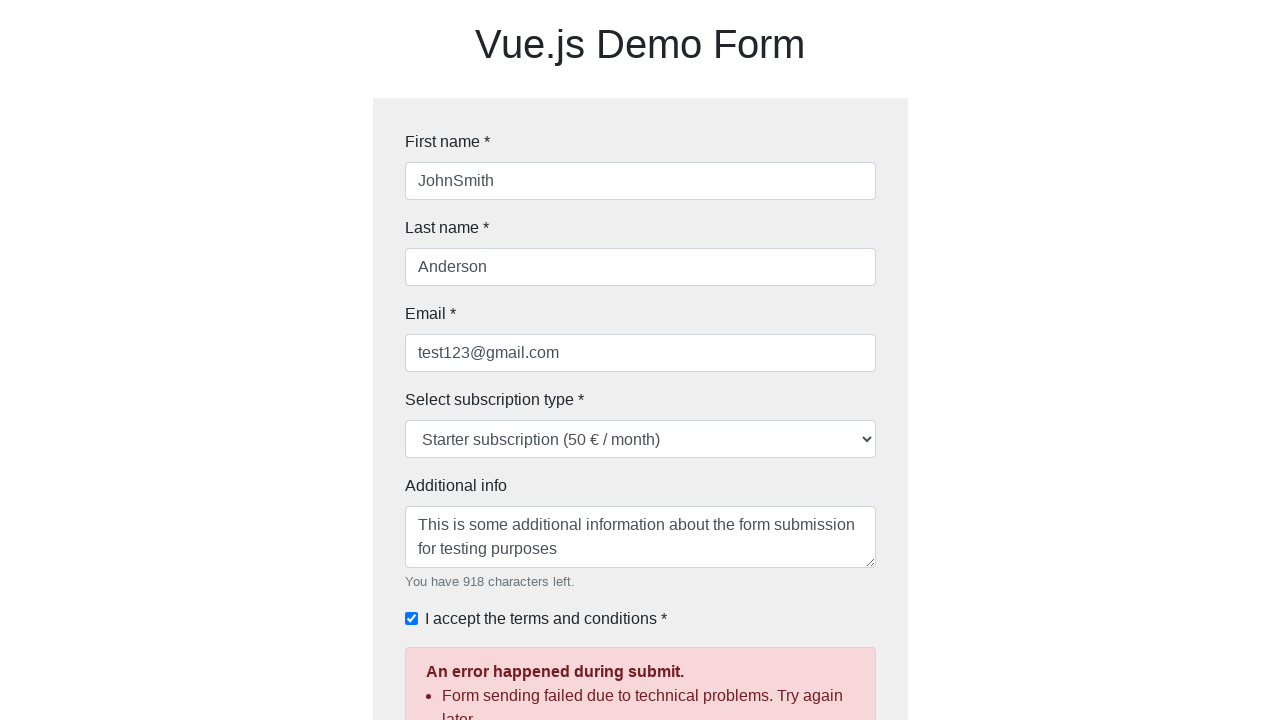

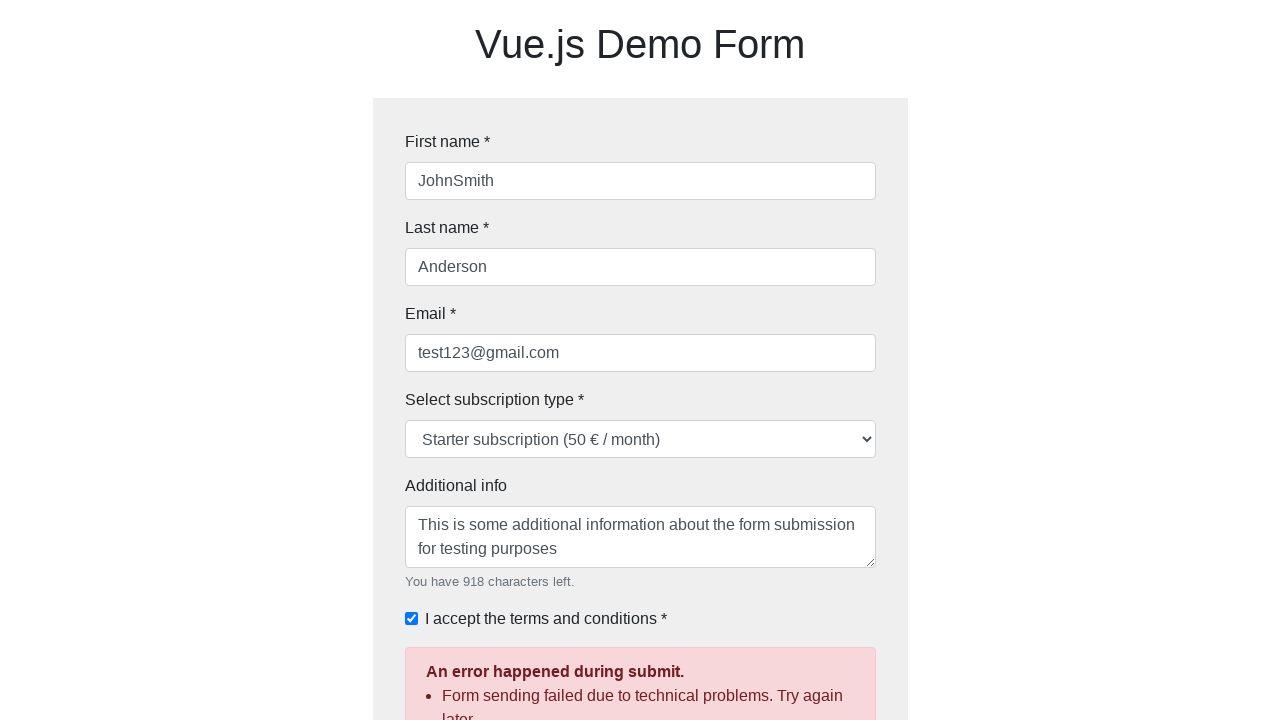